Tests navigation to Alerts, Frame & Windows section and verifies the list of menu items includes Browser Windows, Alerts, Frames, Nested Frames, and Modal Dialogs.

Starting URL: https://demoqa.com/

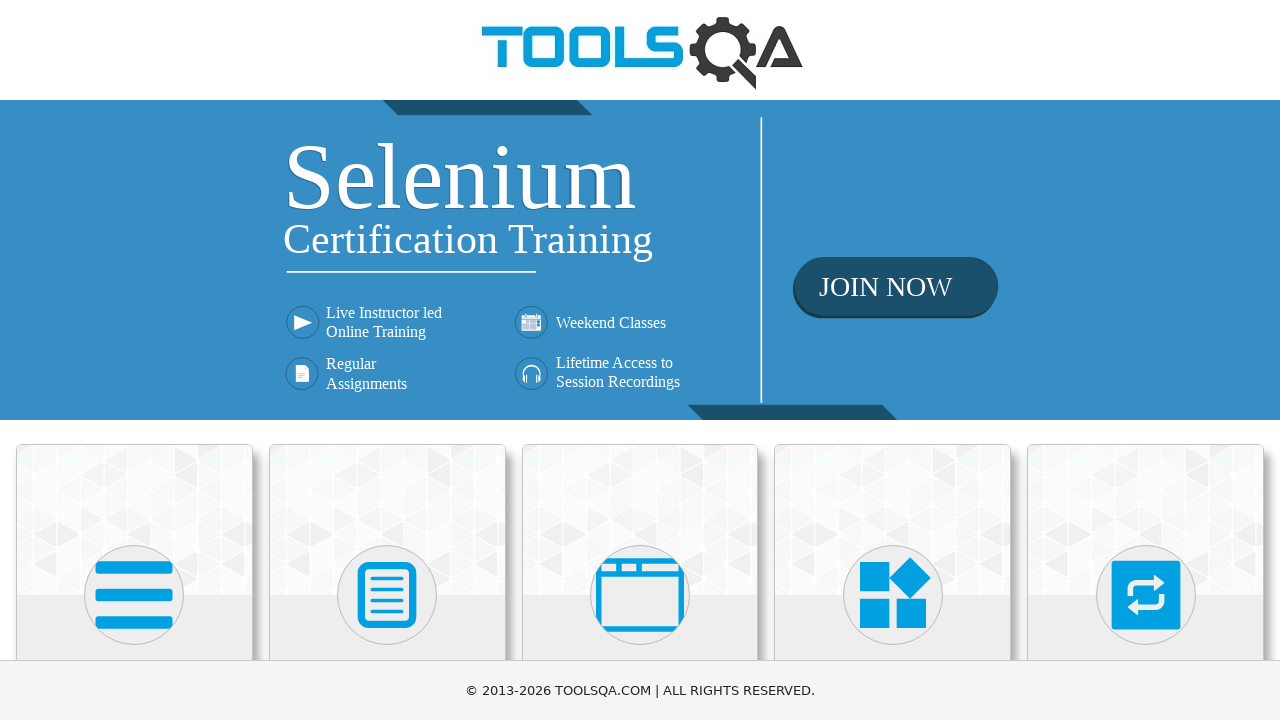

Clicked on Alerts, Frame & Windows card at (640, 520) on xpath=(//div[@class='card mt-4 top-card'])[3]
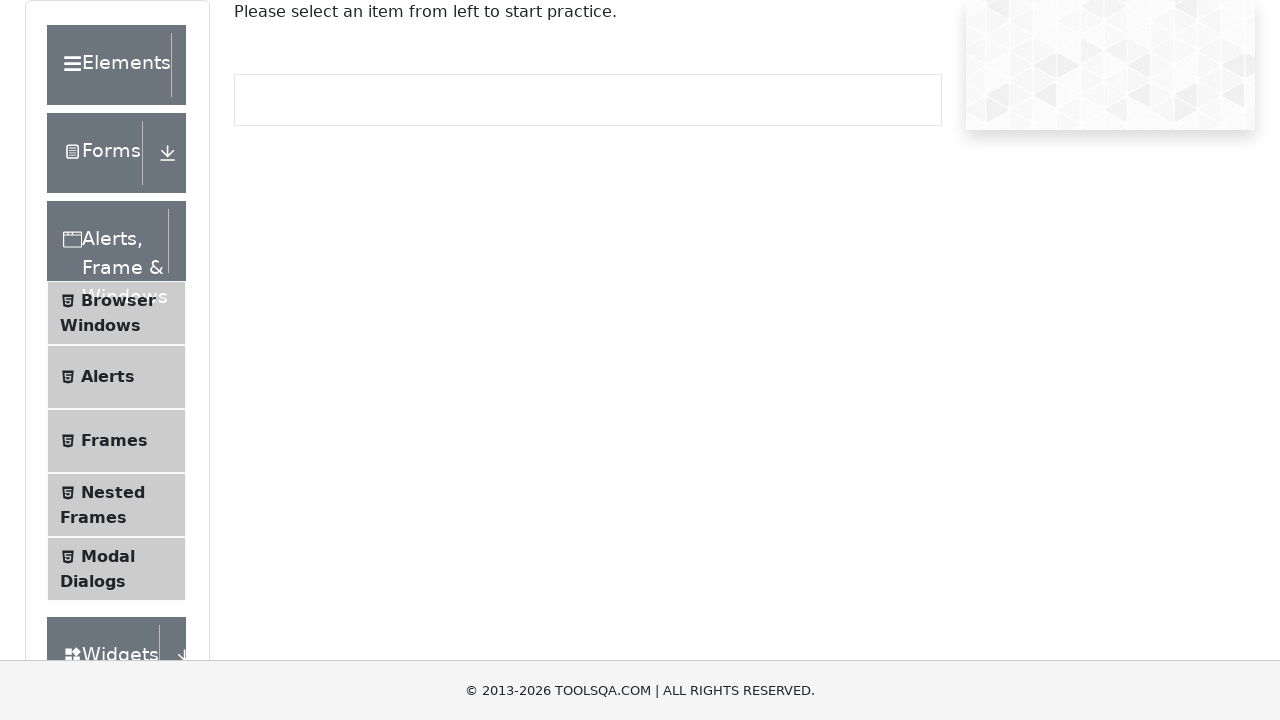

Menu list loaded in left panel
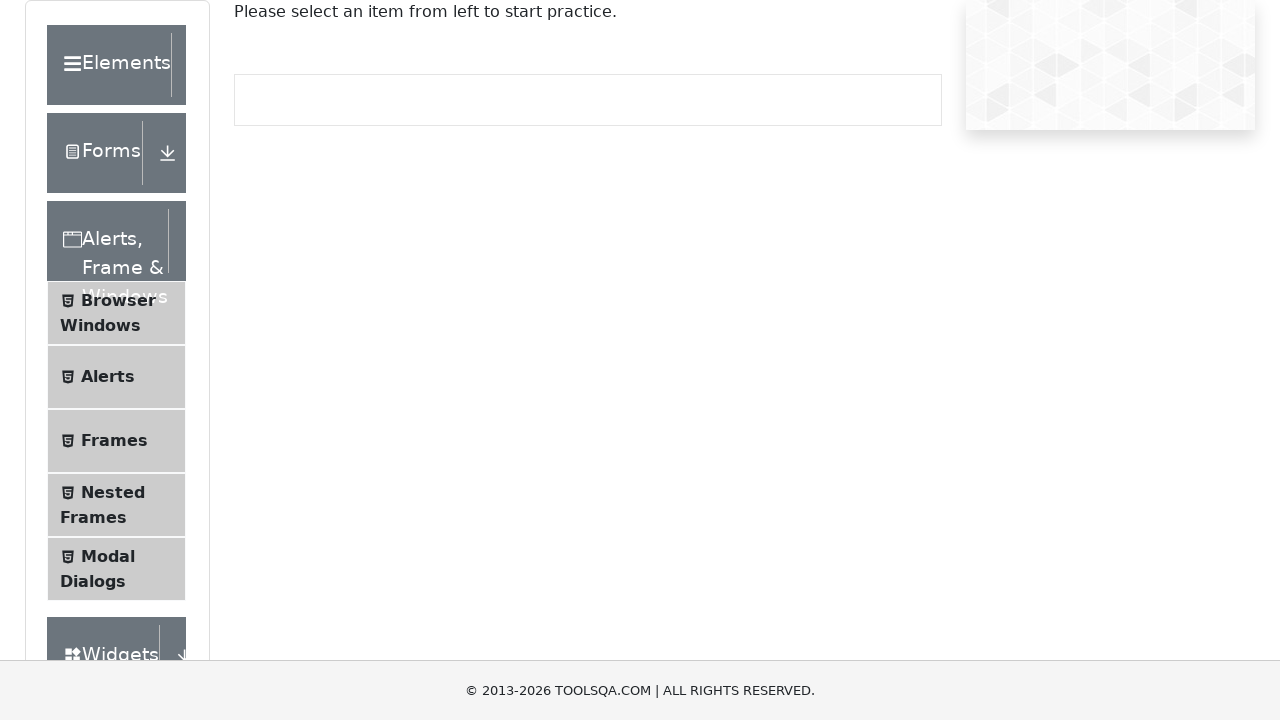

Retrieved menu items from Alerts, Frame & Windows section
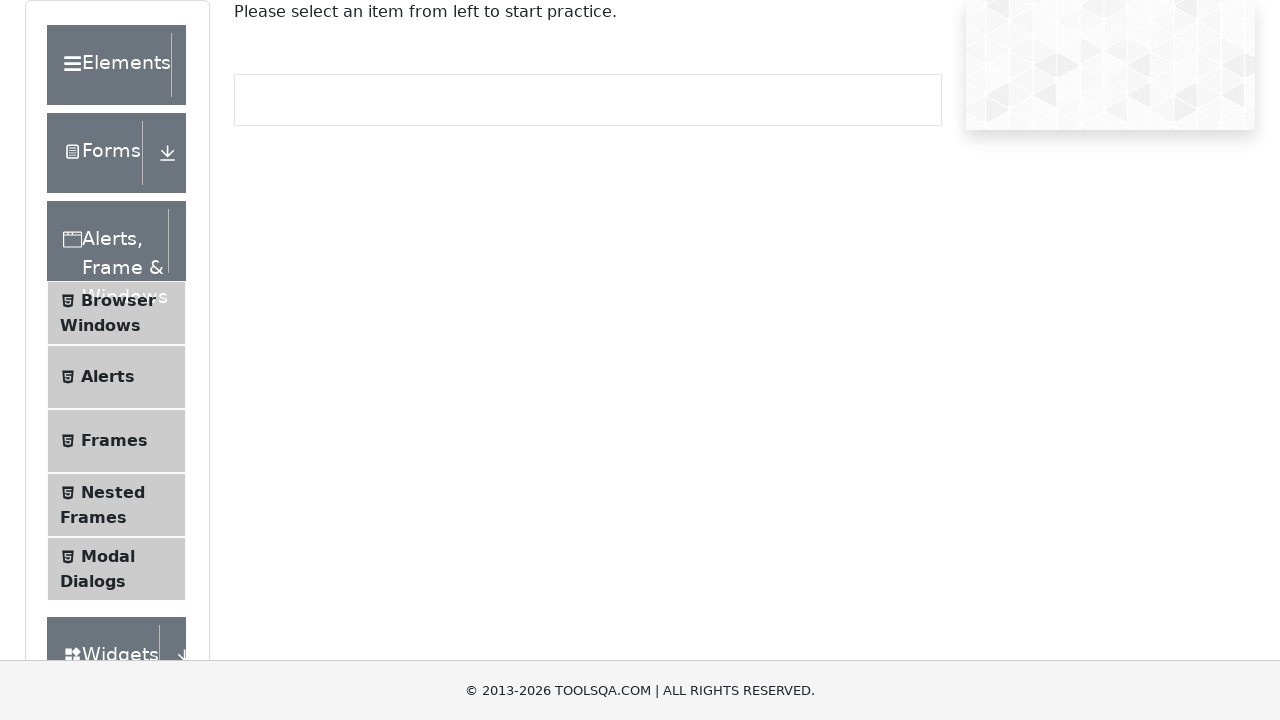

Verified all expected menu items are present: Browser Windows, Alerts, Frames, Nested Frames, Modal Dialogs
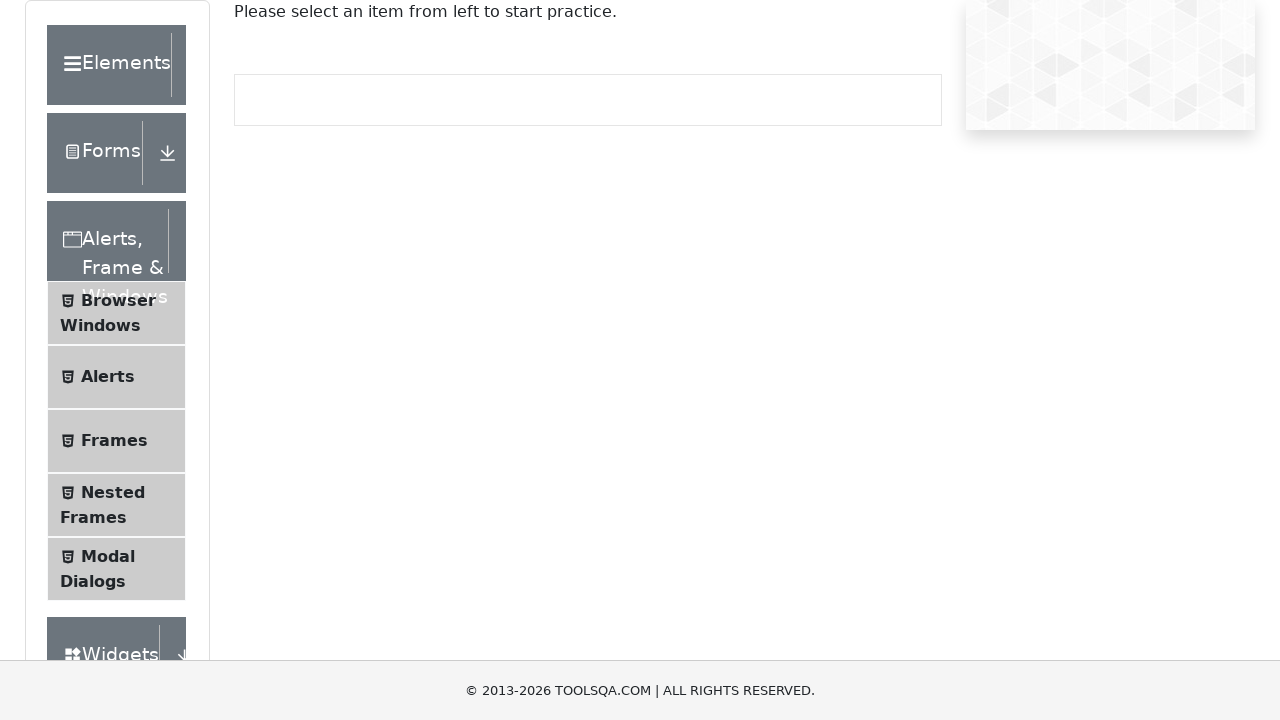

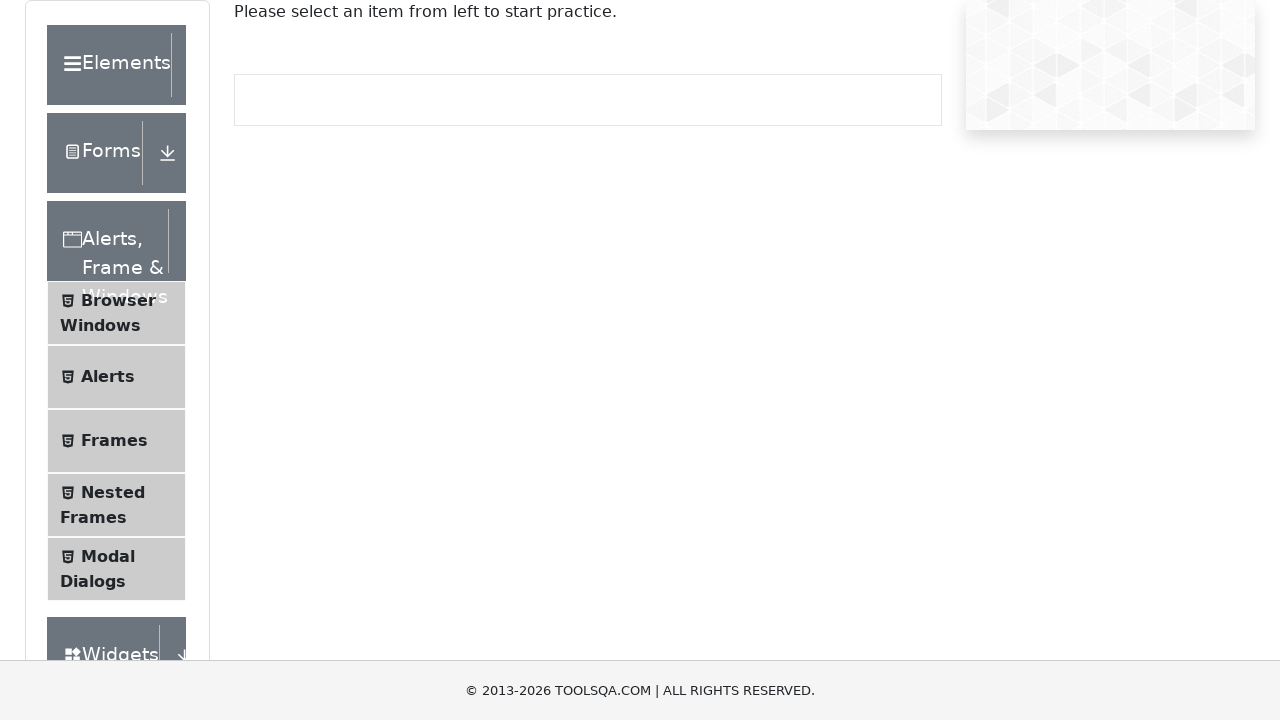